Tests table sorting functionality by clicking on the column header and verifying that the items are sorted alphabetically

Starting URL: https://rahulshettyacademy.com/seleniumPractise/#/offers

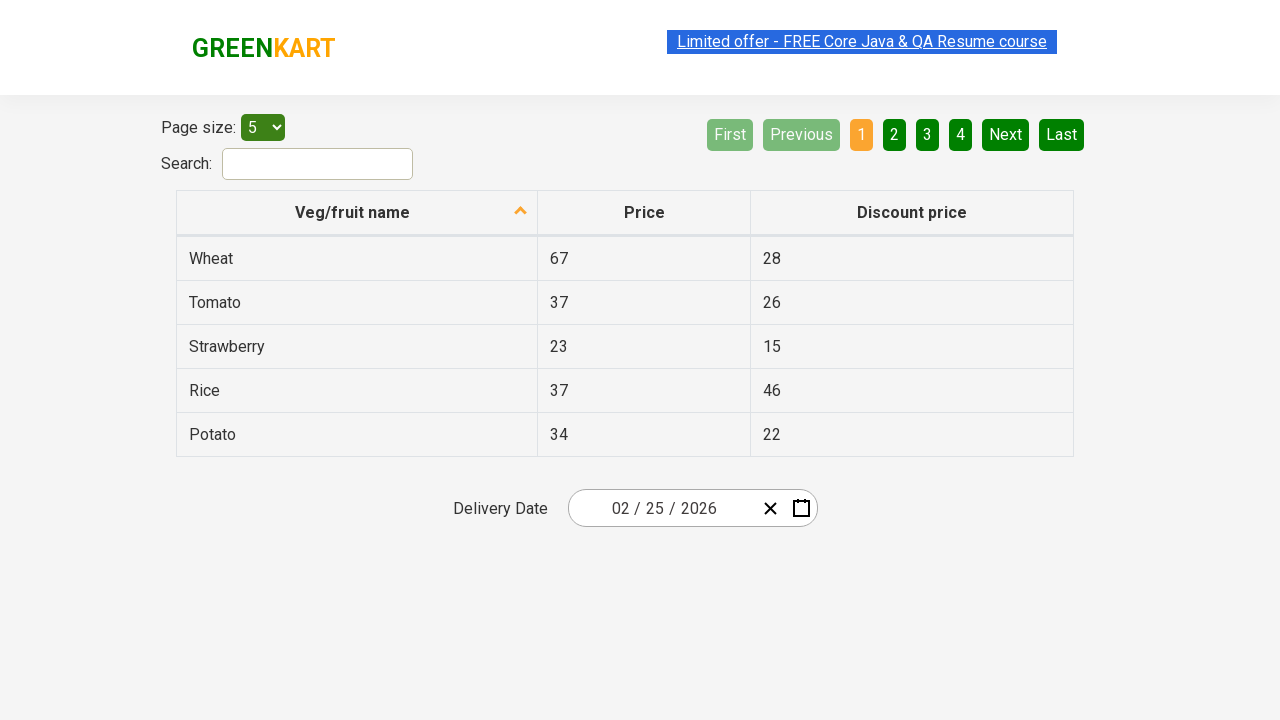

Clicked on 'Veg/fruit name' column header to sort table at (353, 212) on xpath=//th/span[contains(text(),'Veg/fruit name')]
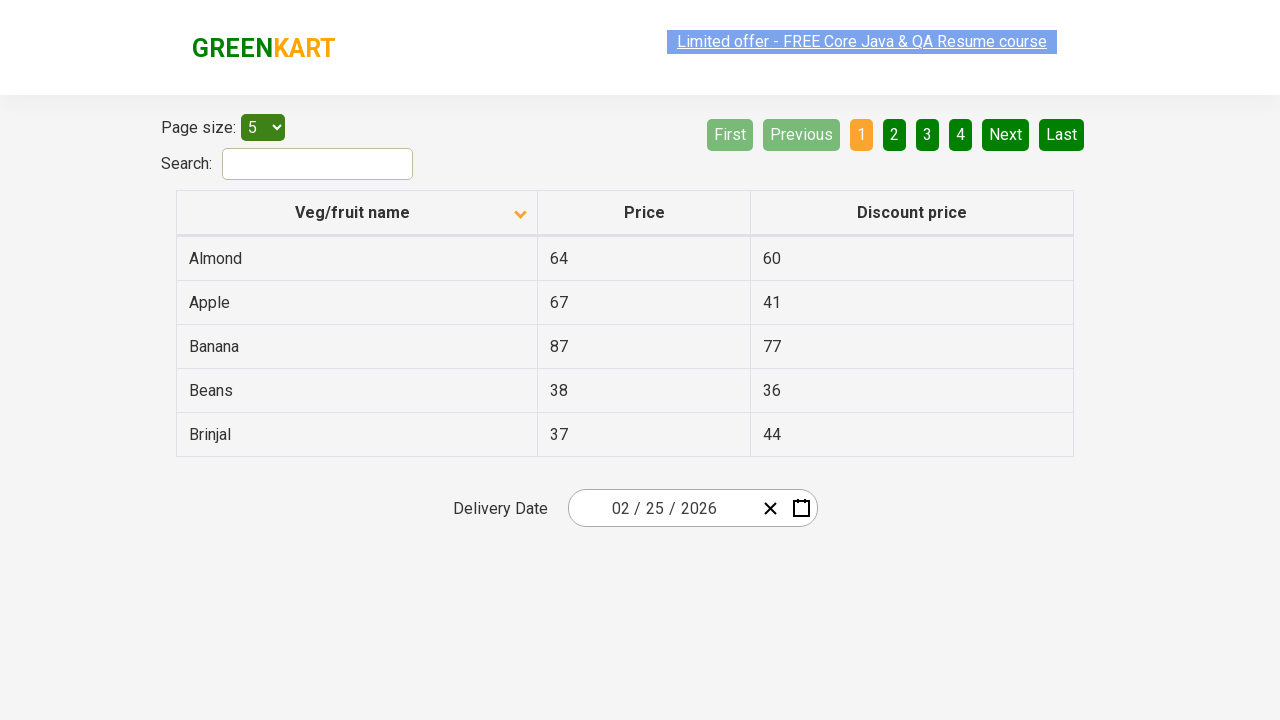

Waited for table sorting to complete
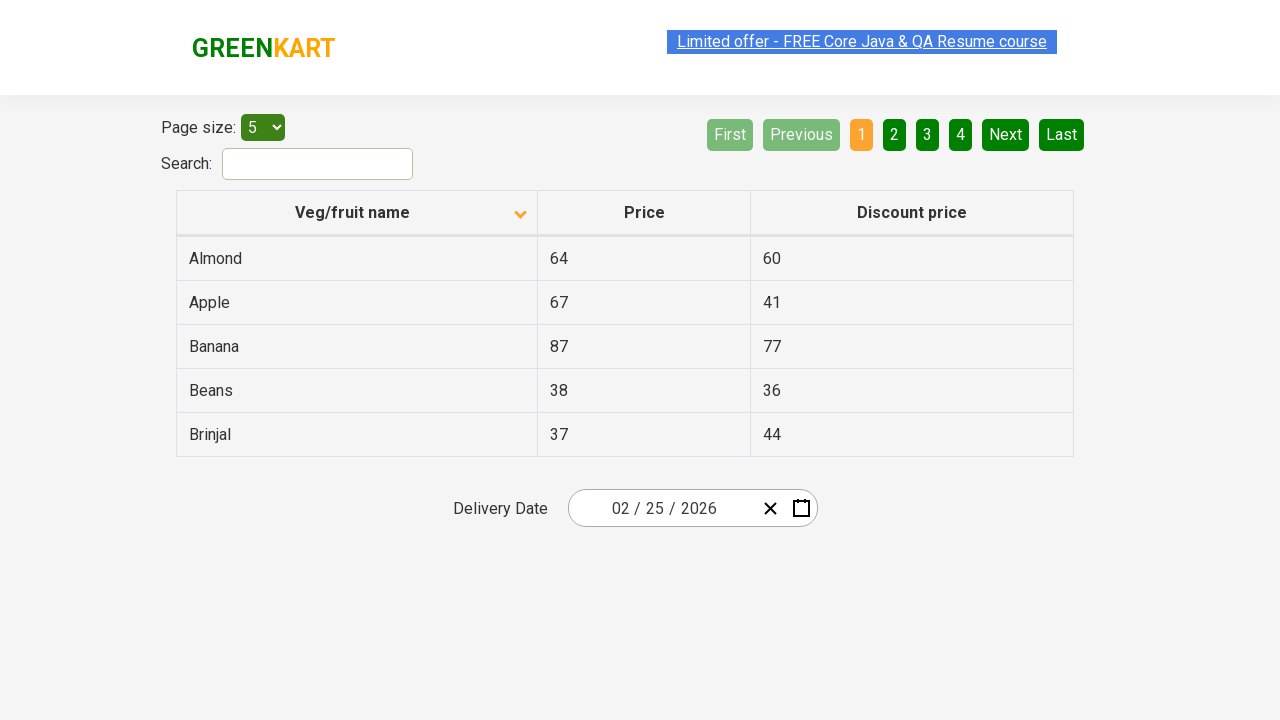

Retrieved all items from first column of sorted table
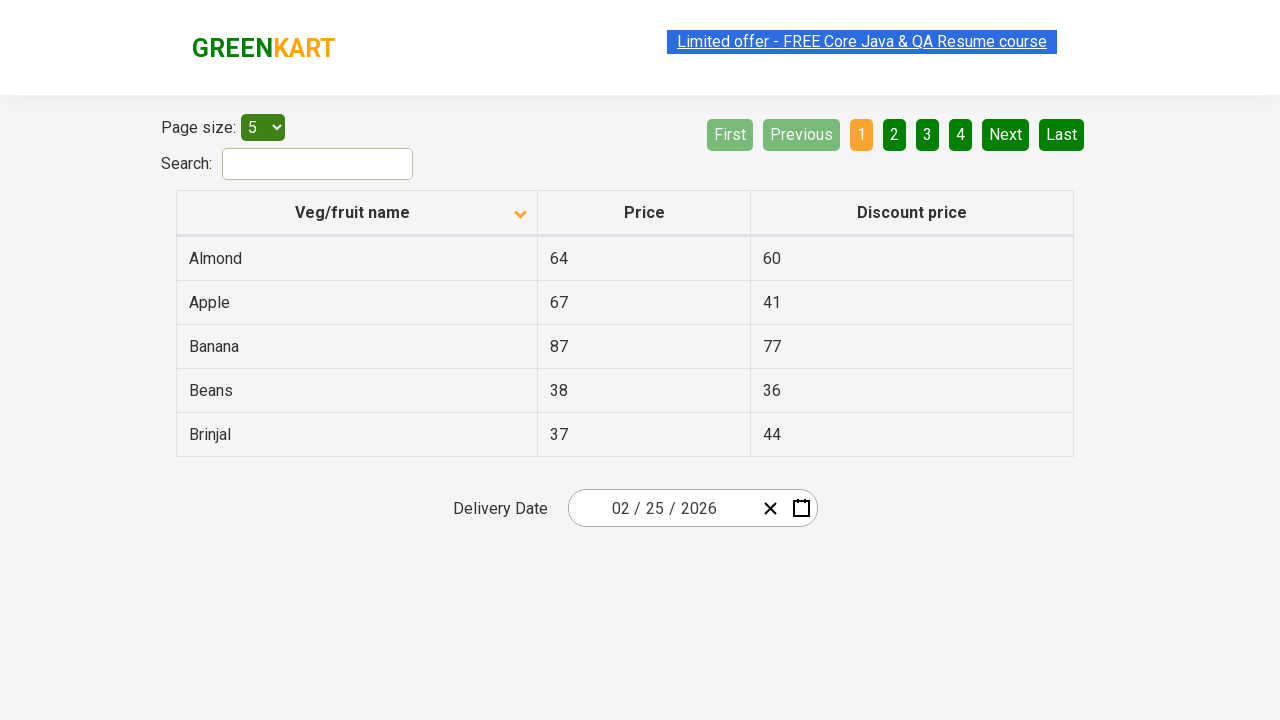

Created sorted reference list for verification
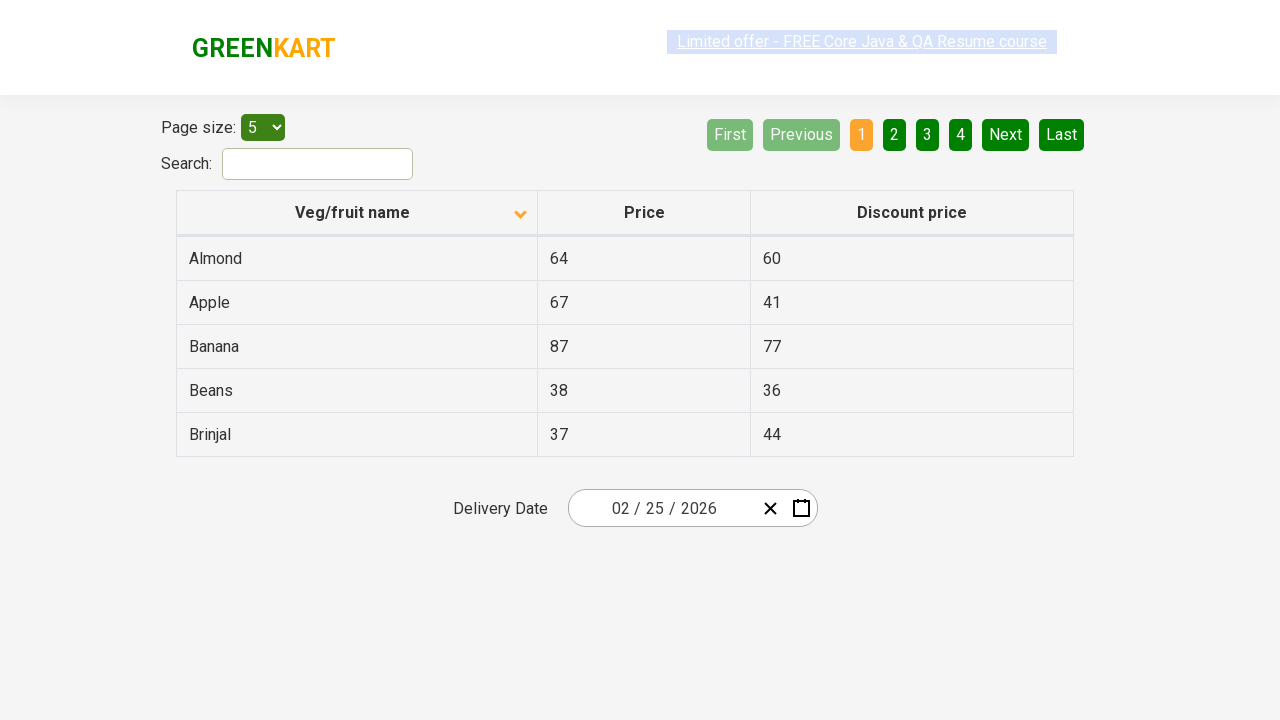

Verified that table items are sorted alphabetically
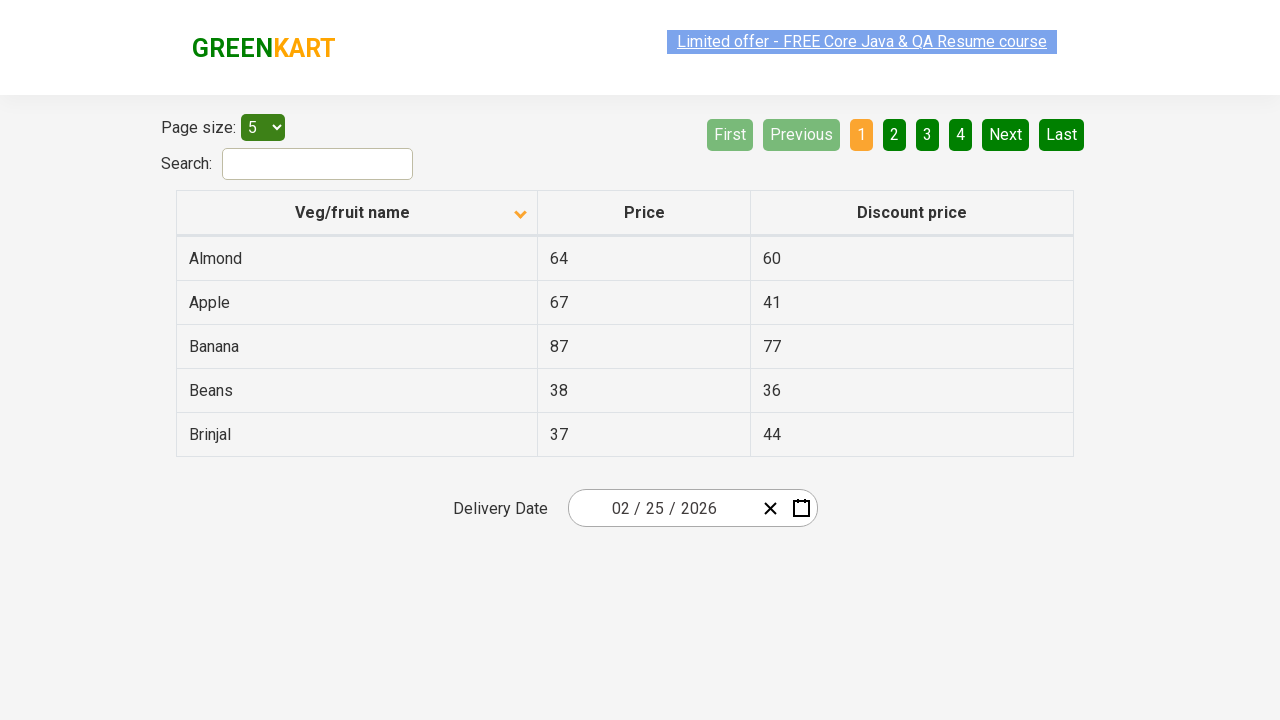

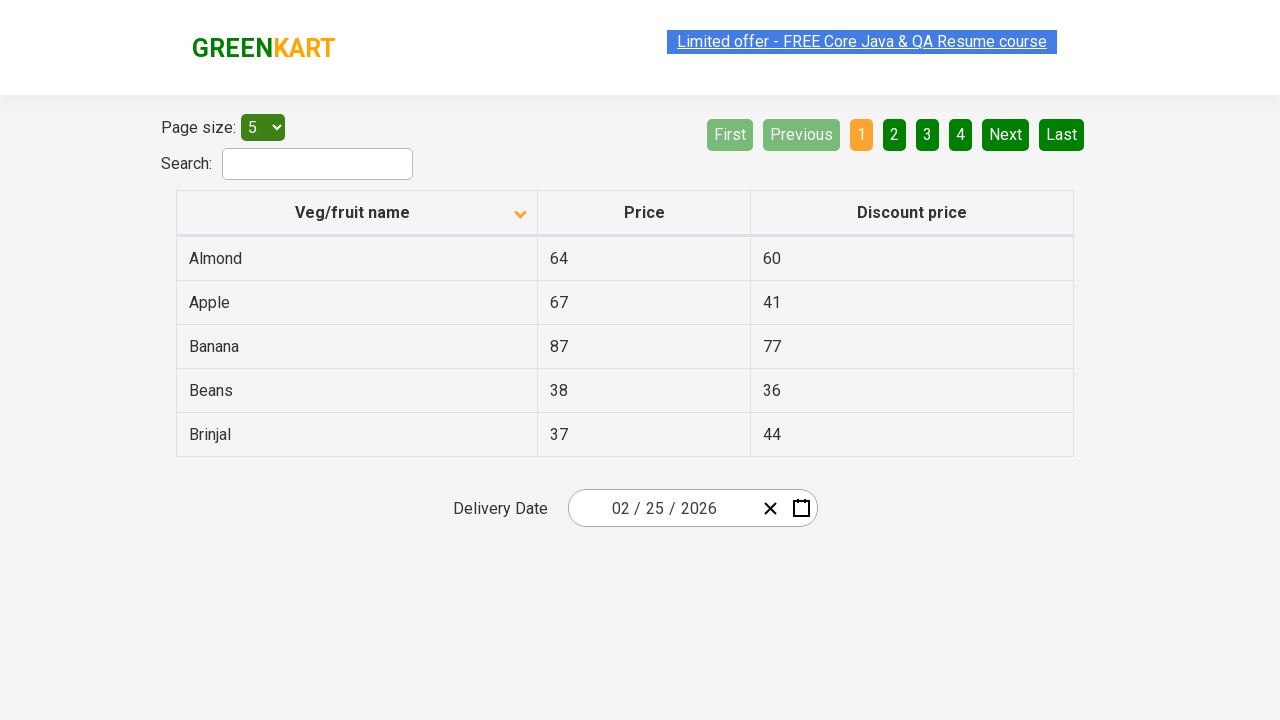